Tests clicking a button inside a Shadow DOM component and verifies that an alert dialog is triggered with the expected message.

Starting URL: https://studyforwork.jp/apps/vanilla_js/shadow_dom.html

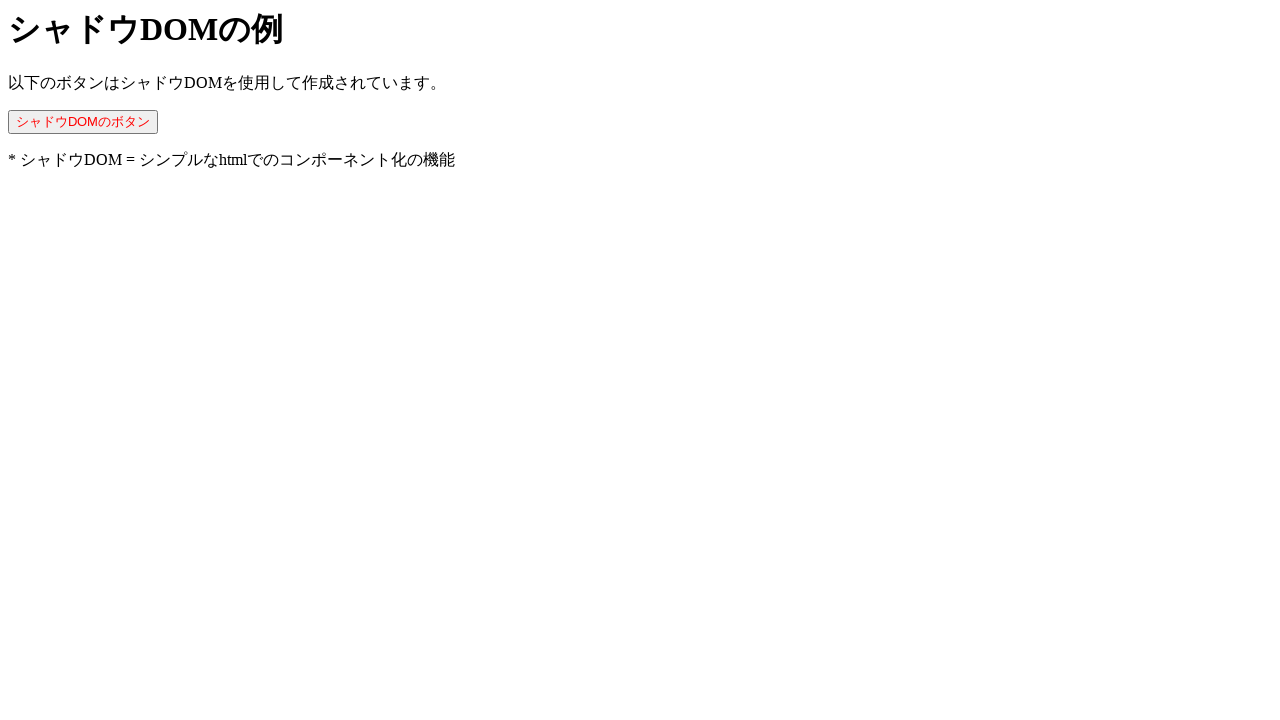

Set up alert dialog handler
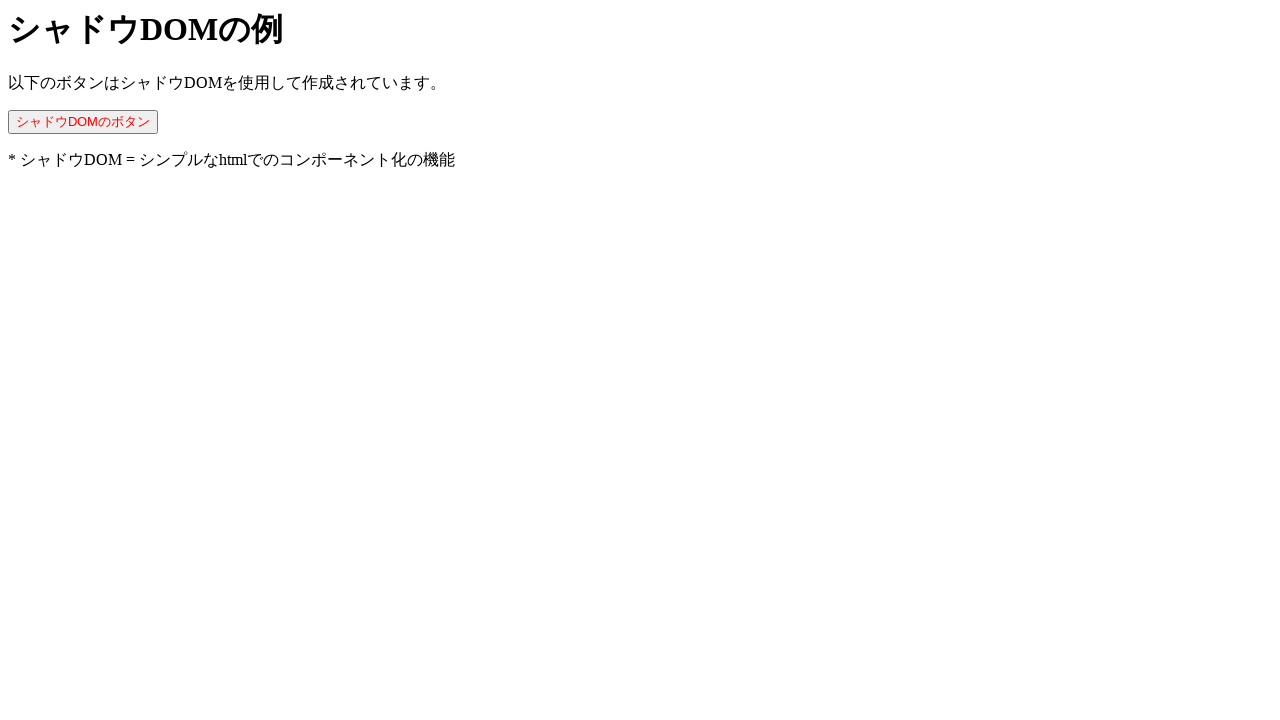

Located button inside Shadow DOM component
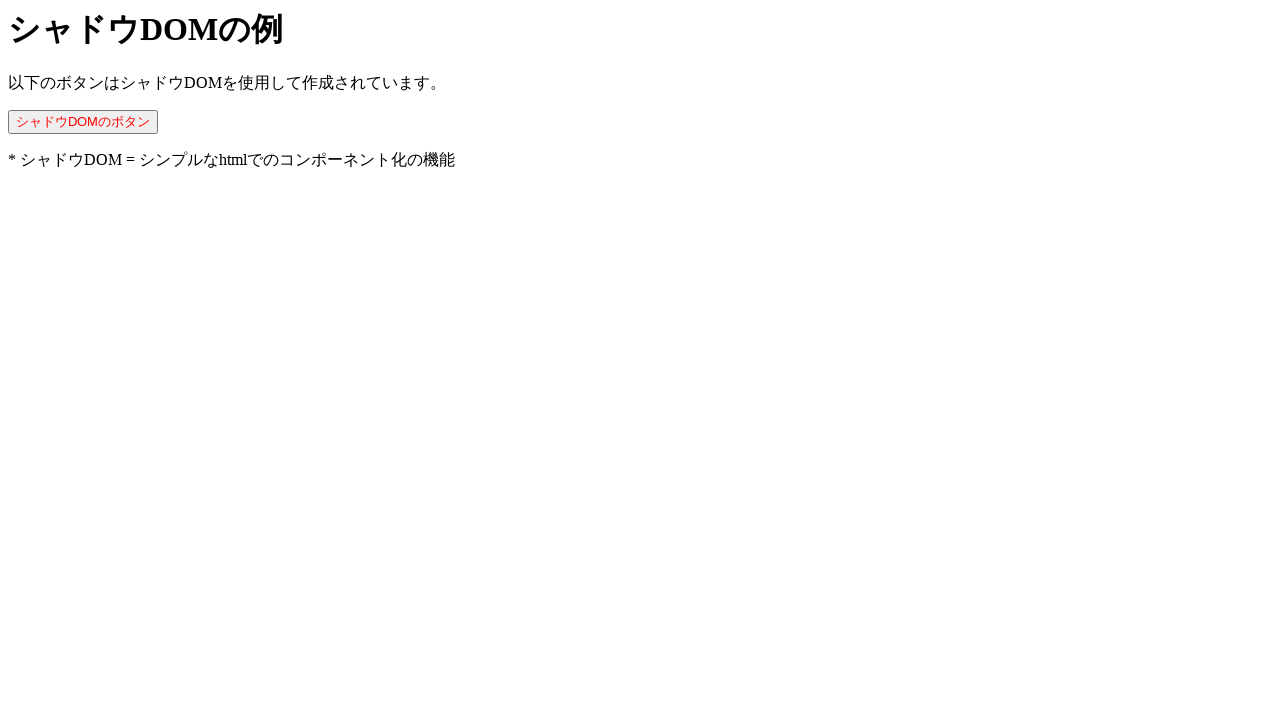

Waited for button to become visible
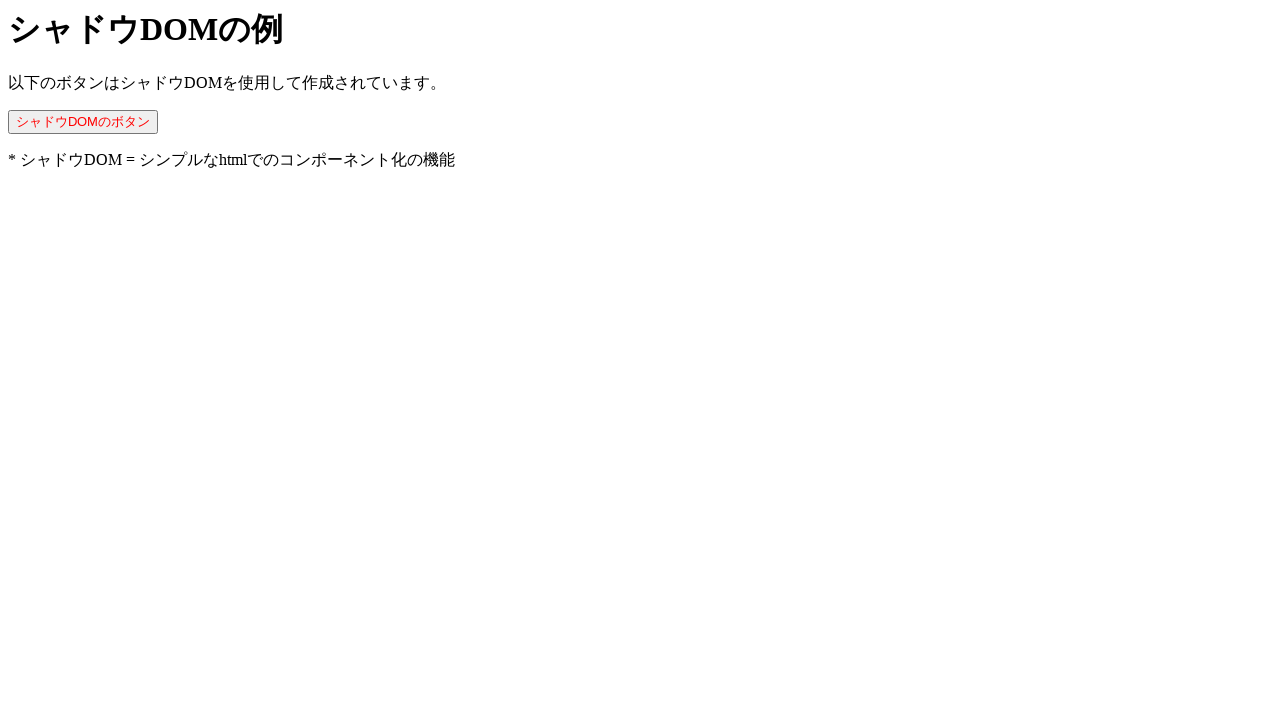

Clicked button inside Shadow DOM, triggering alert dialog at (83, 122) on my-button >> button#inner-button
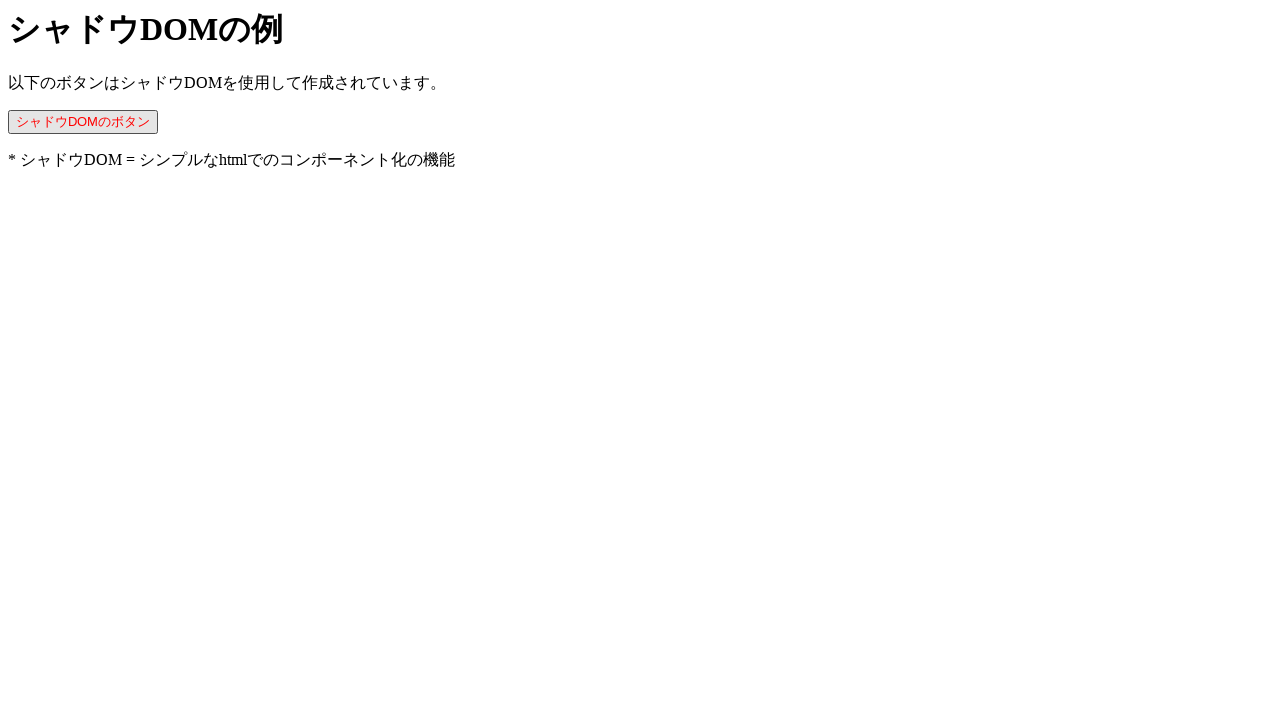

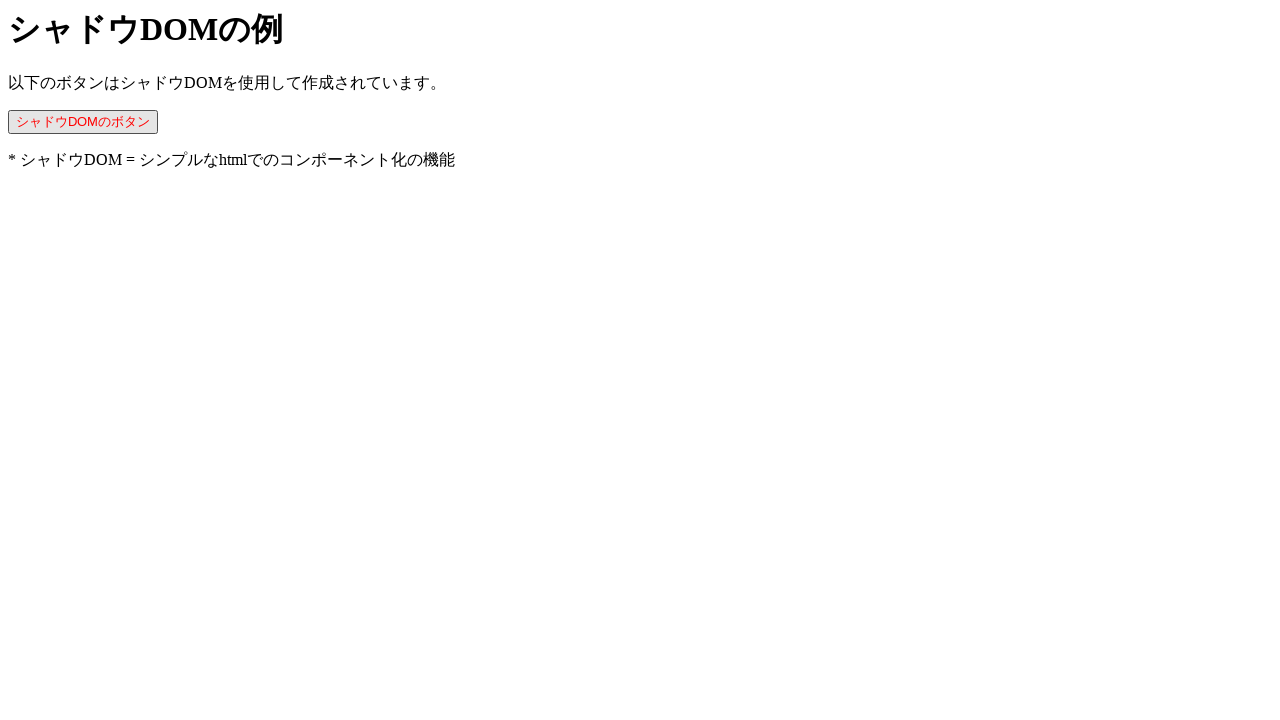